Tests the Rakko Tools domain lookup functionality by entering a domain name in the search field and submitting the search.

Starting URL: https://ko.rakko.tools/tools/11/

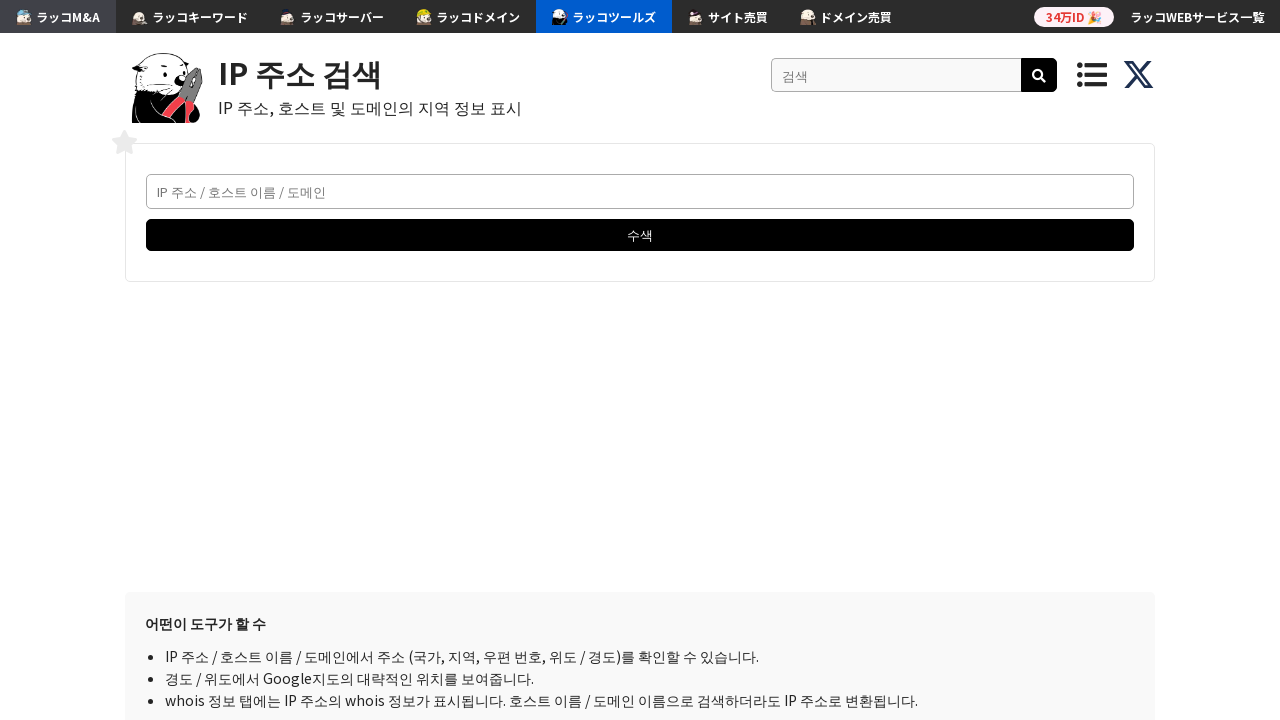

Search input field loaded
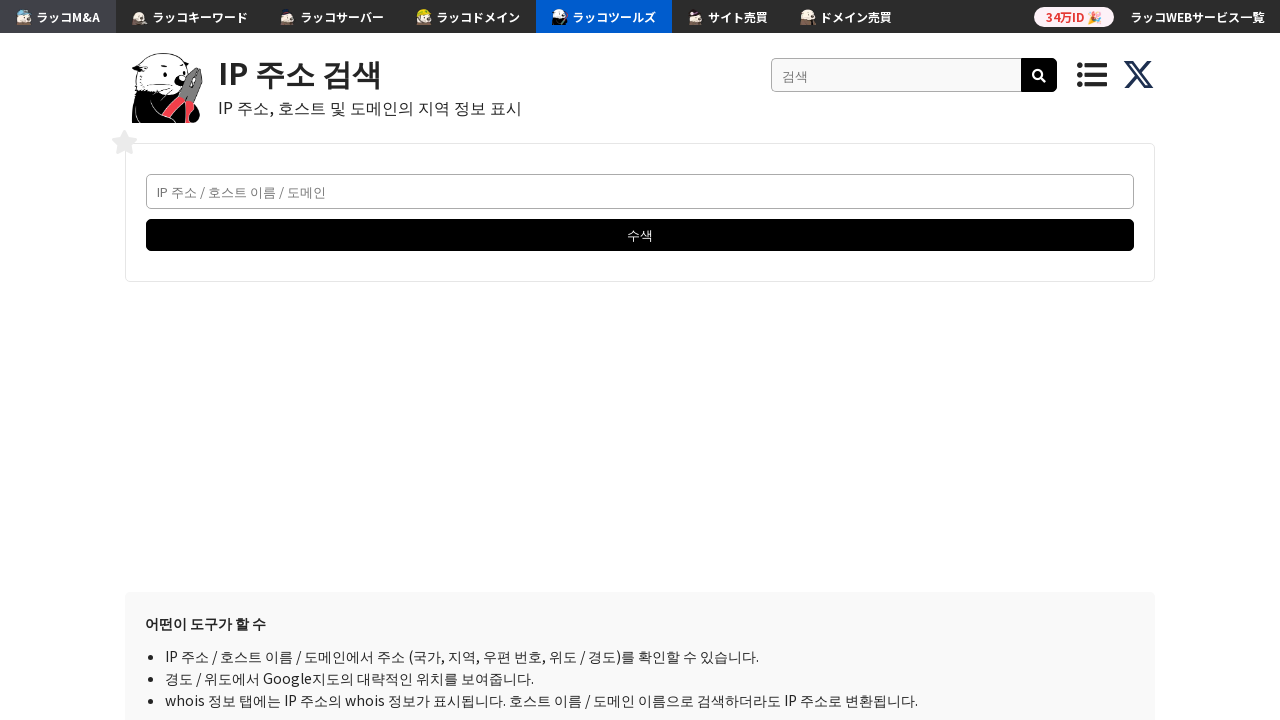

Entered domain name 'www.google.com' in search field on #serchIp
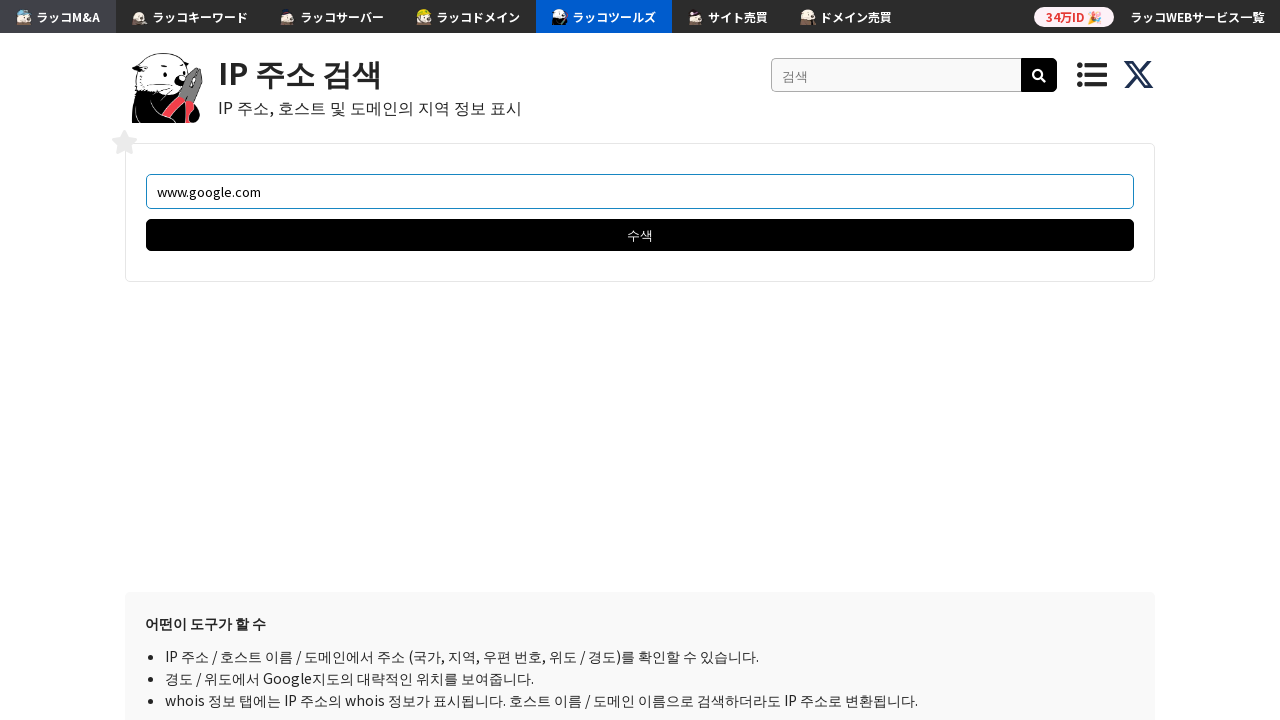

Submitted domain lookup search by pressing Enter on #serchIp
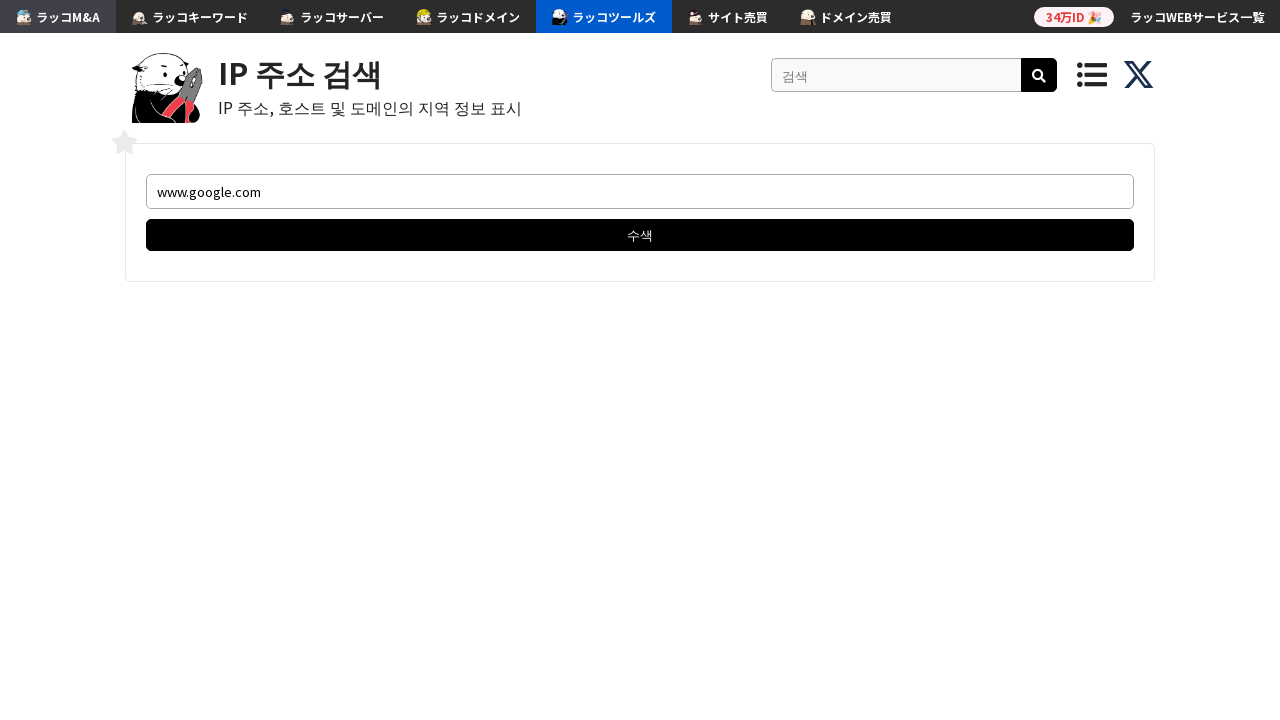

Domain lookup results loaded
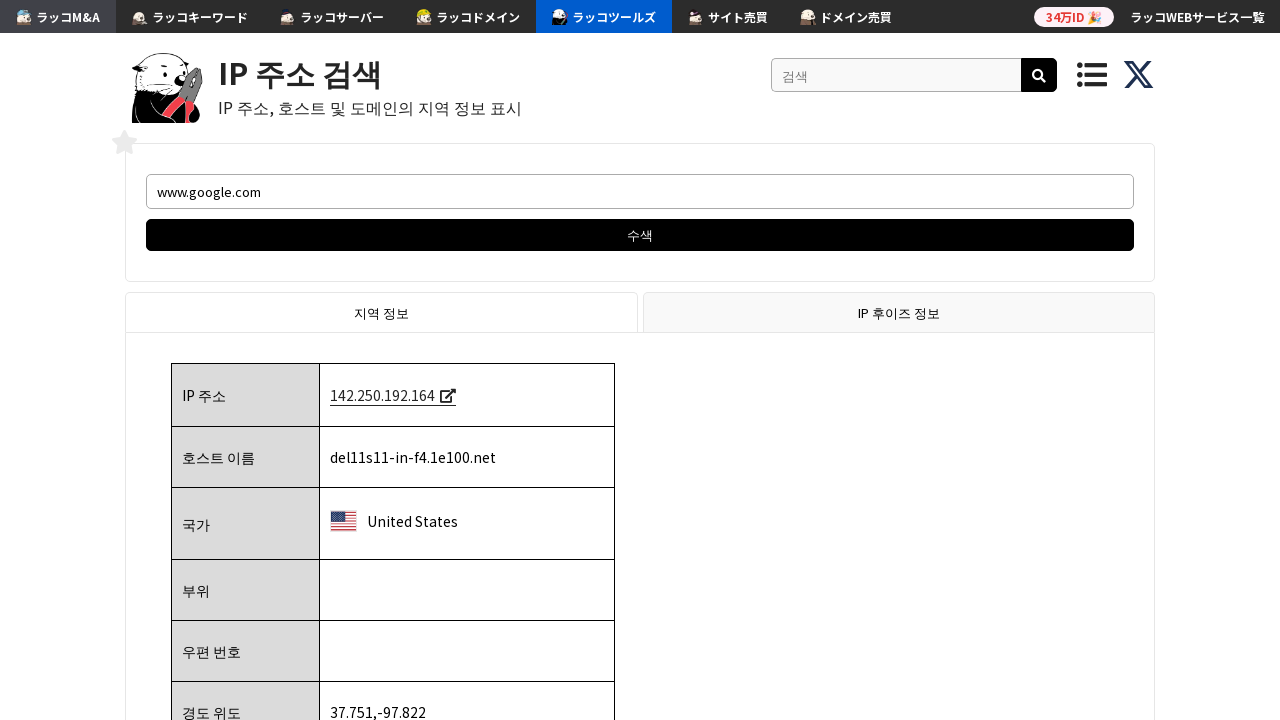

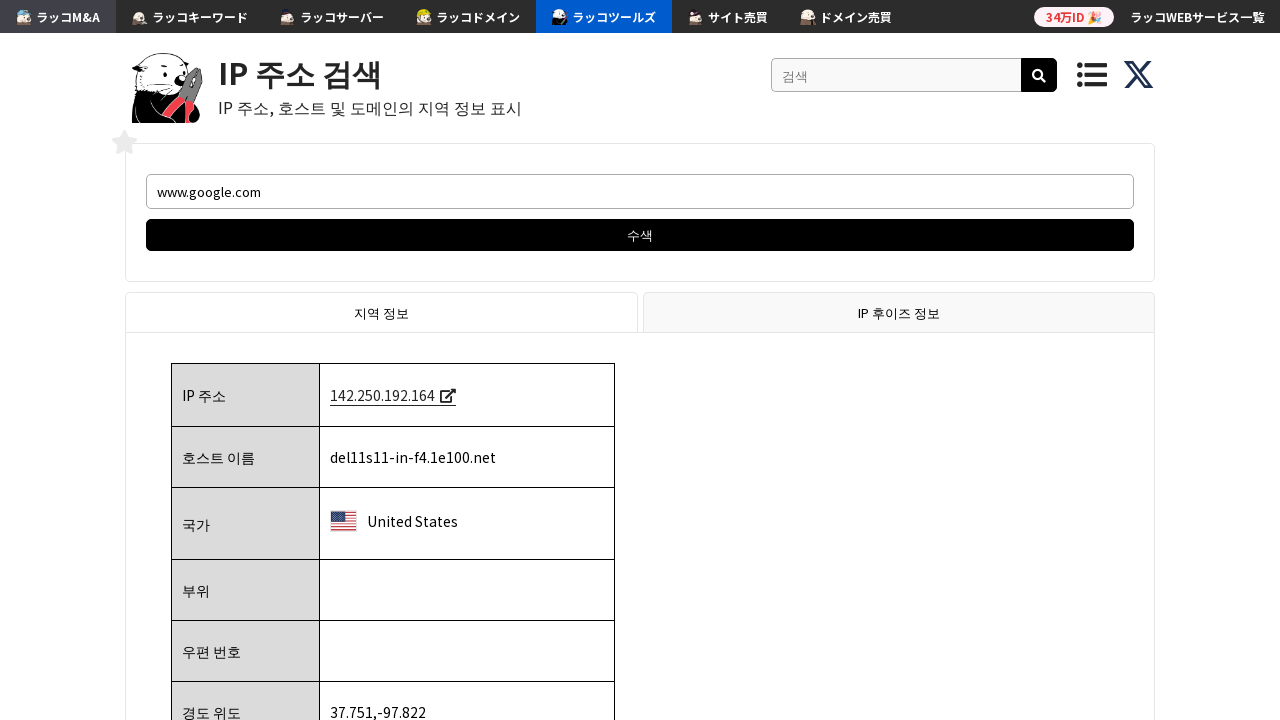